Tests login modal by clicking the Login link and verifying the login form is displayed

Starting URL: https://www.demoblaze.com/

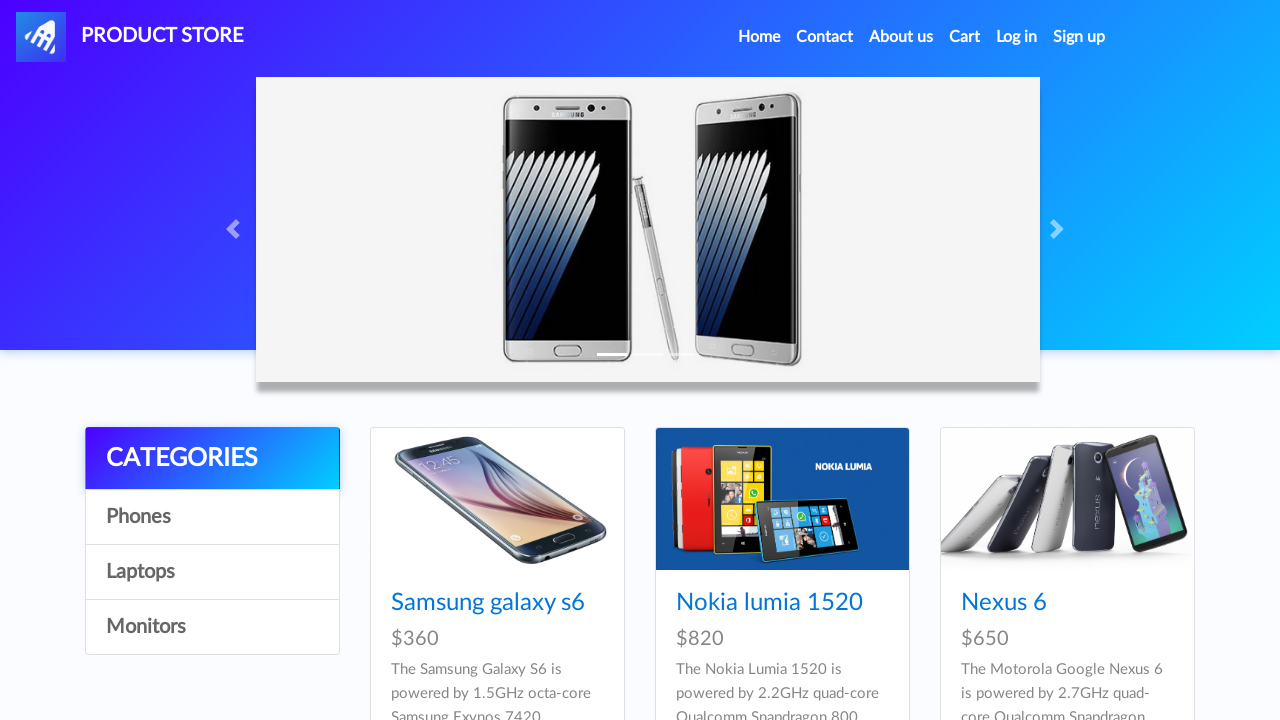

Clicked on the Login link at (1017, 37) on xpath=//a[@id='login2']
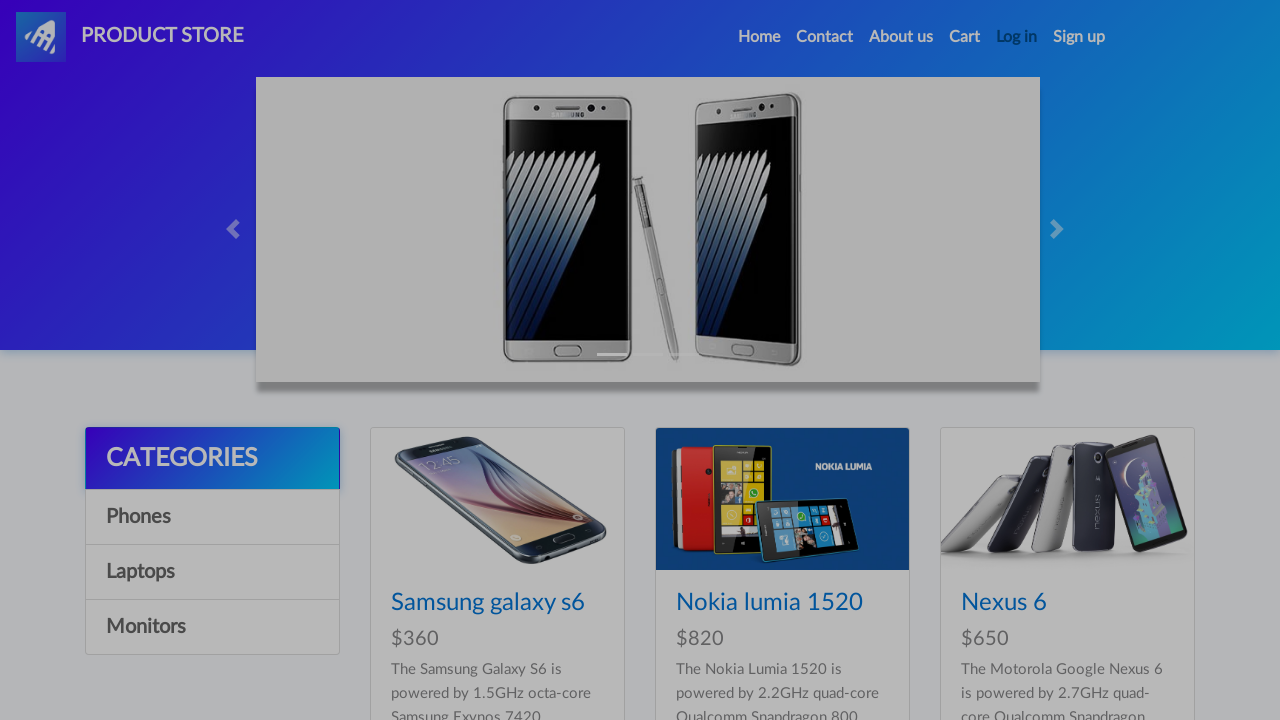

Login form modal is displayed
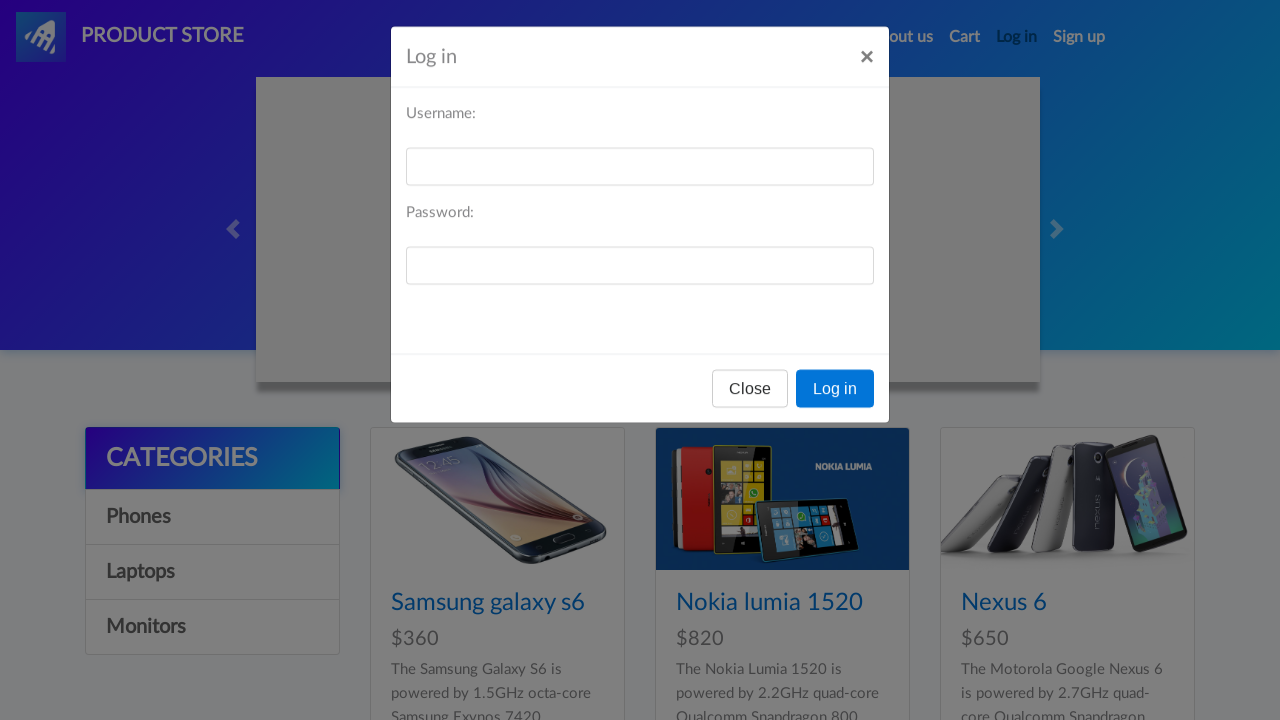

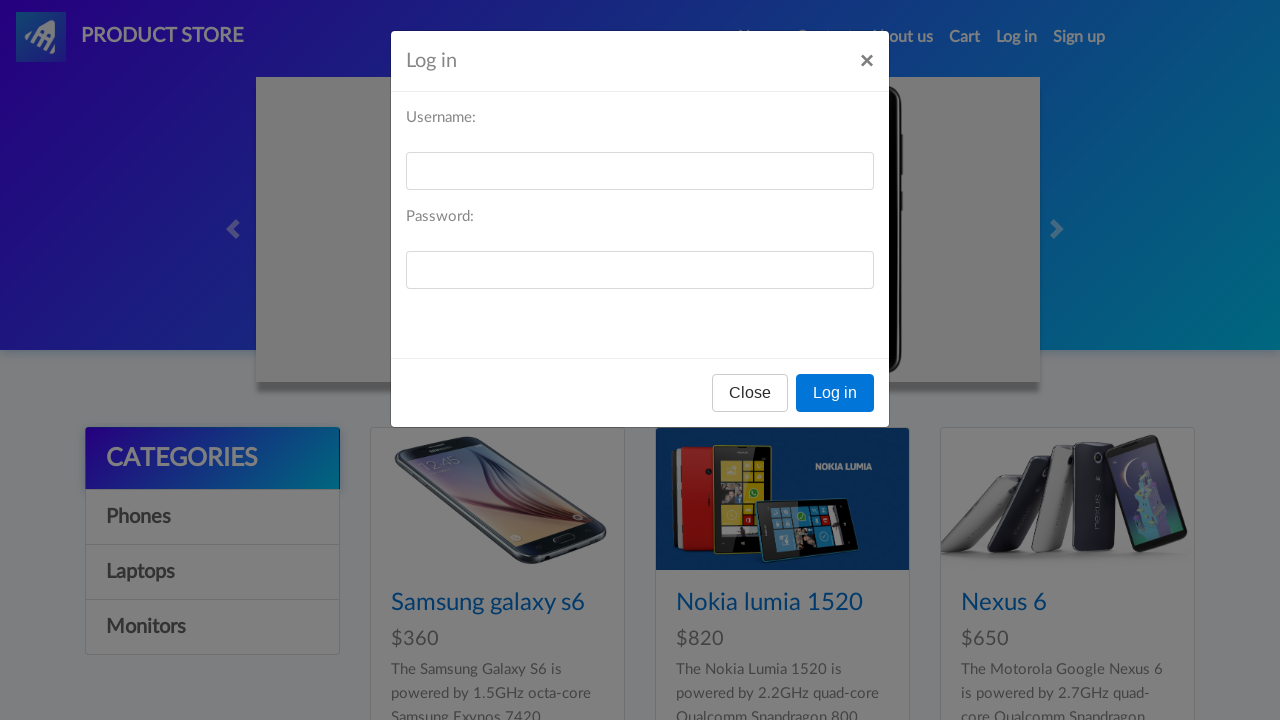